Scrolls to a specific element (Sitemap link) on the page using scroll into view

Starting URL: https://www.softwaretestingmaterial.com/inheritance-in-java/

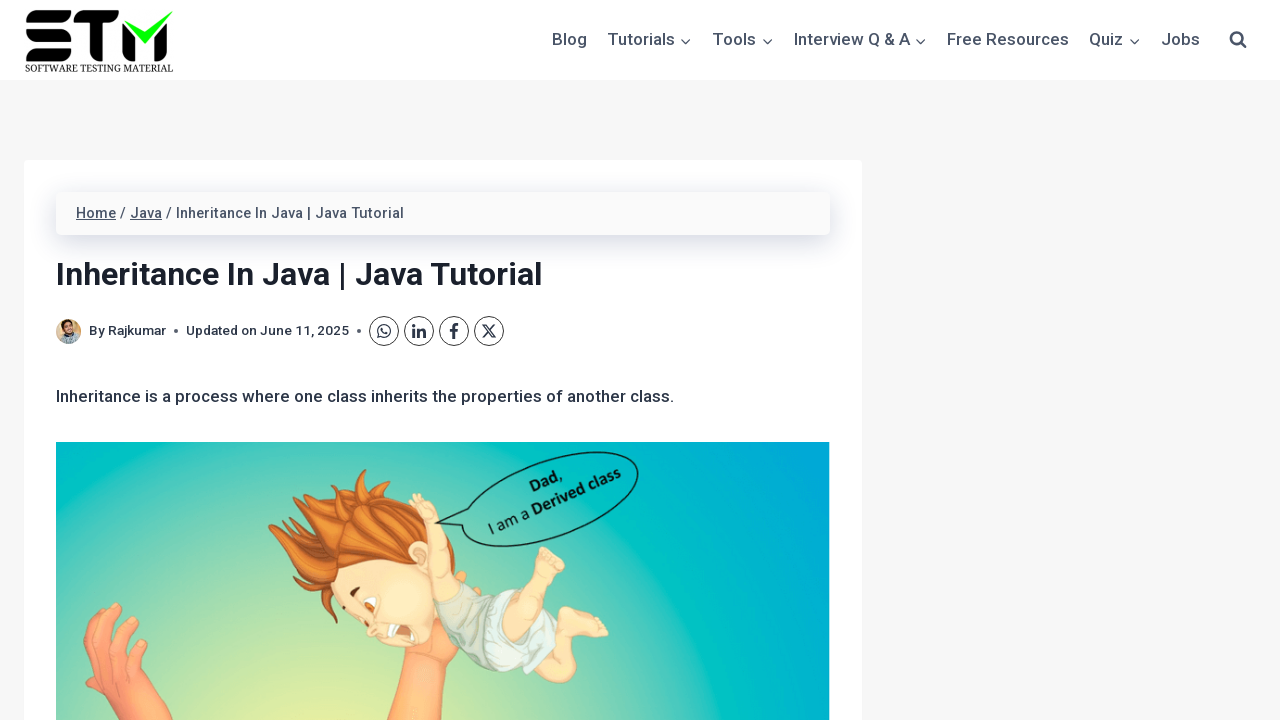

Located Sitemap link element on the page
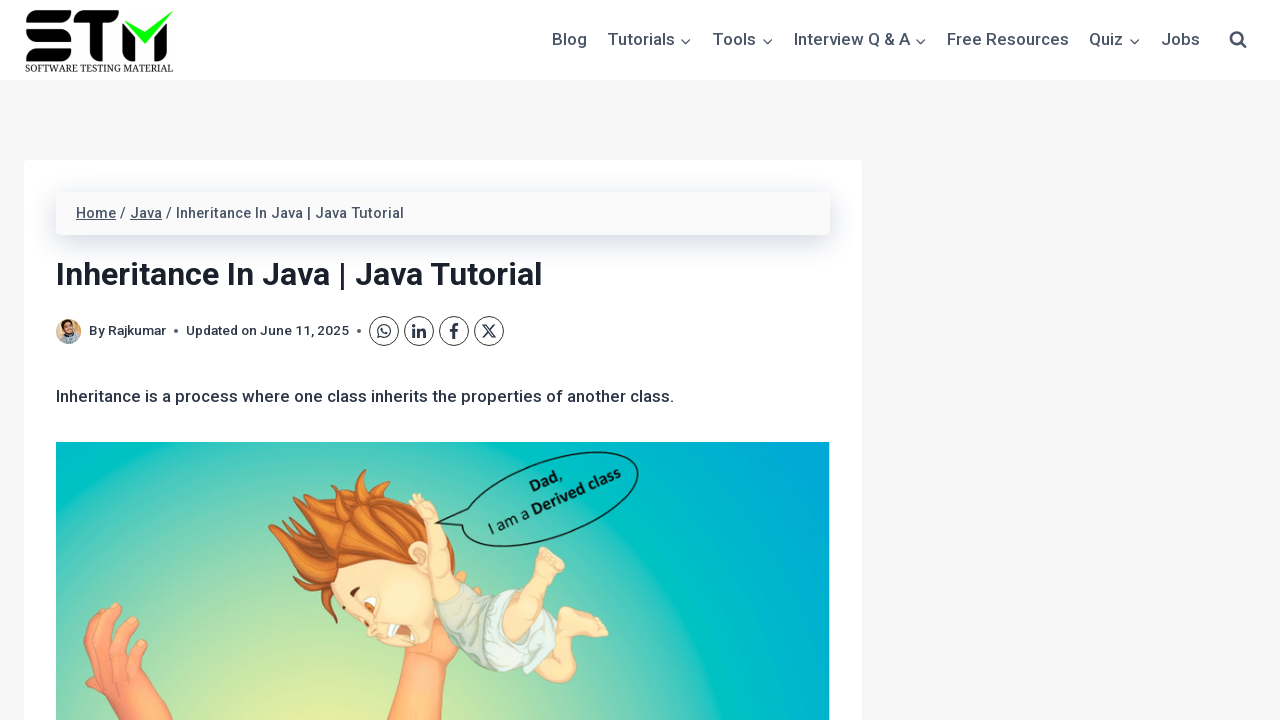

Scrolled to Sitemap link using scroll_into_view_if_needed()
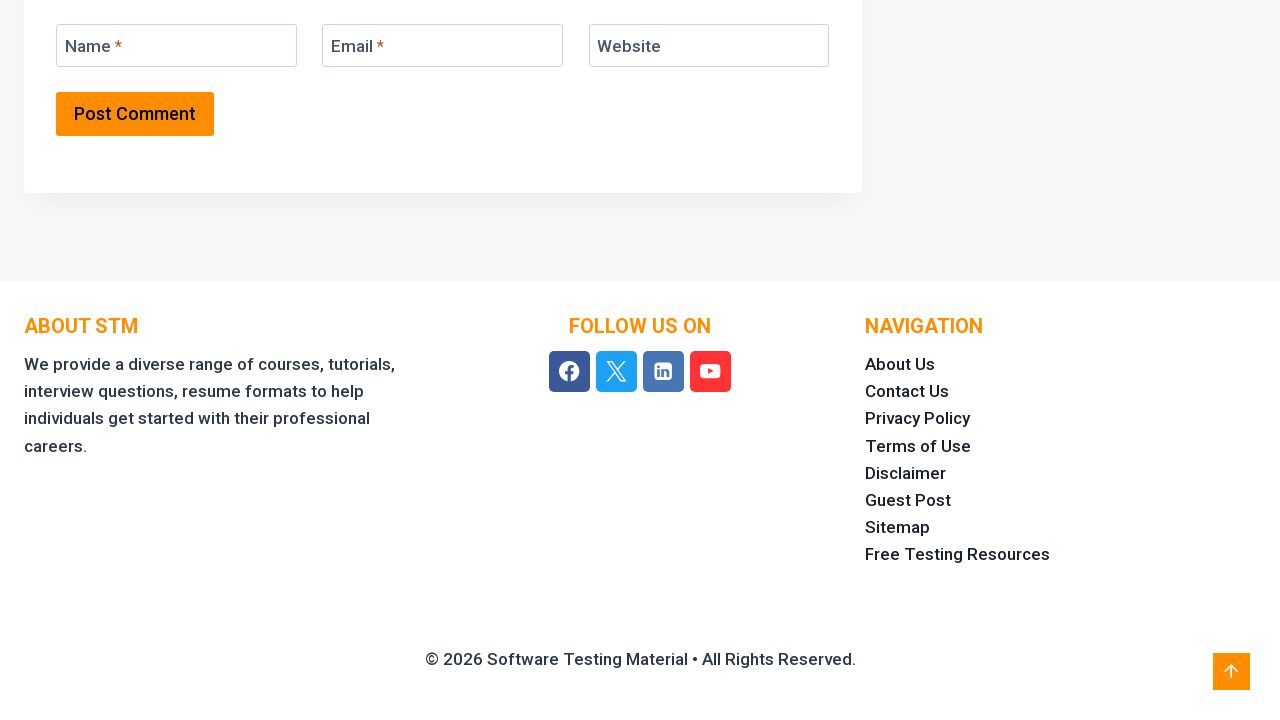

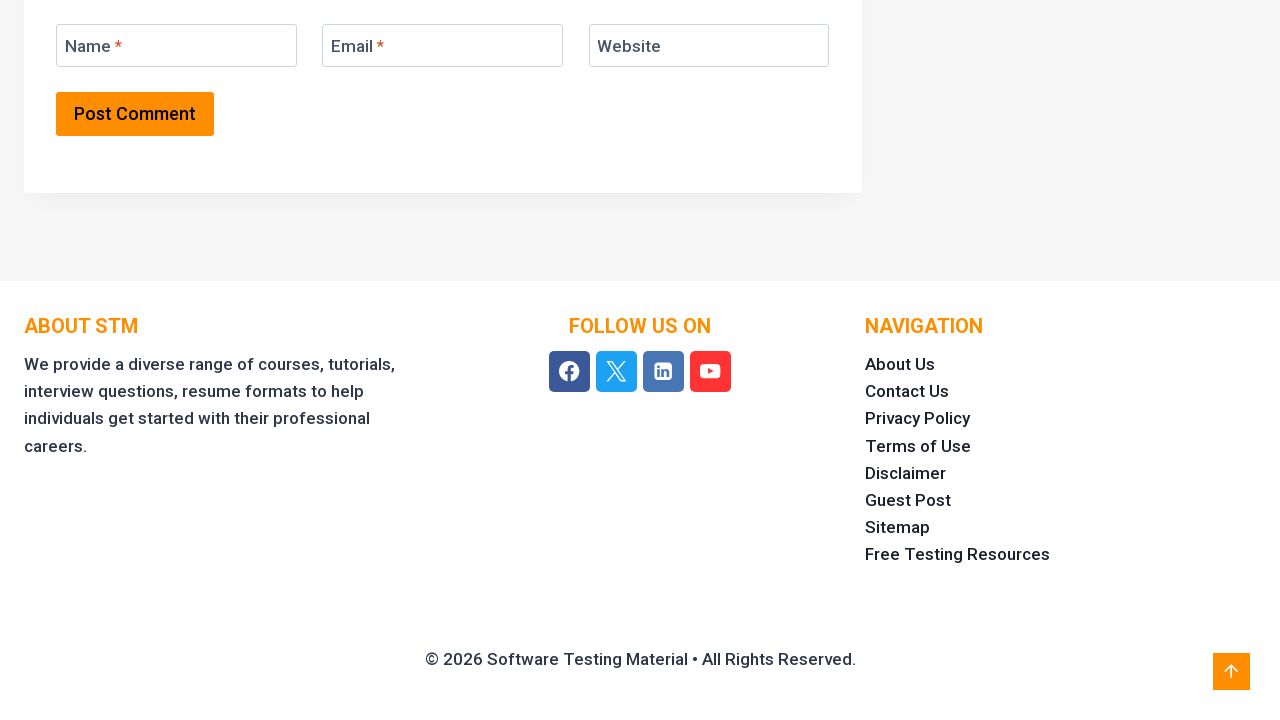